Tests that searching for "Olomouc" on OpenStreetMap updates the URL to contain the coordinates of the location.

Starting URL: https://openstreetmap.org/

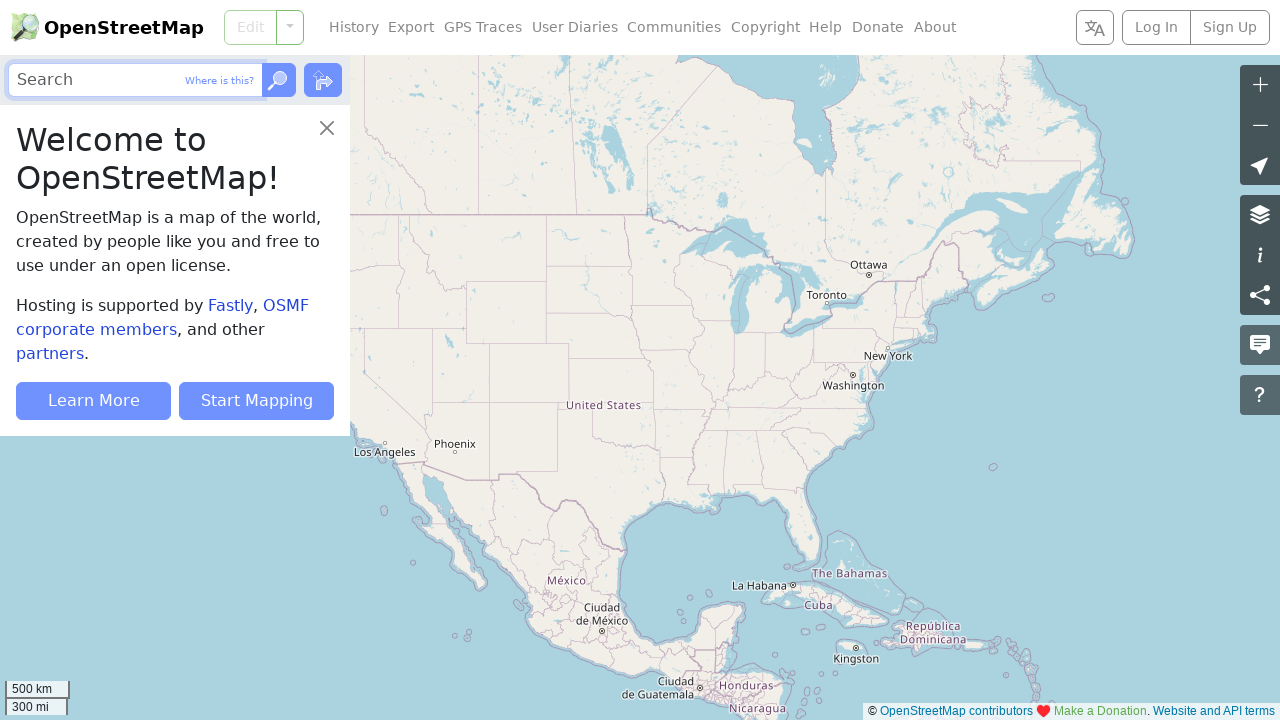

Filled search bar with 'Olomouc' on internal:role=textbox[name="Search"i]
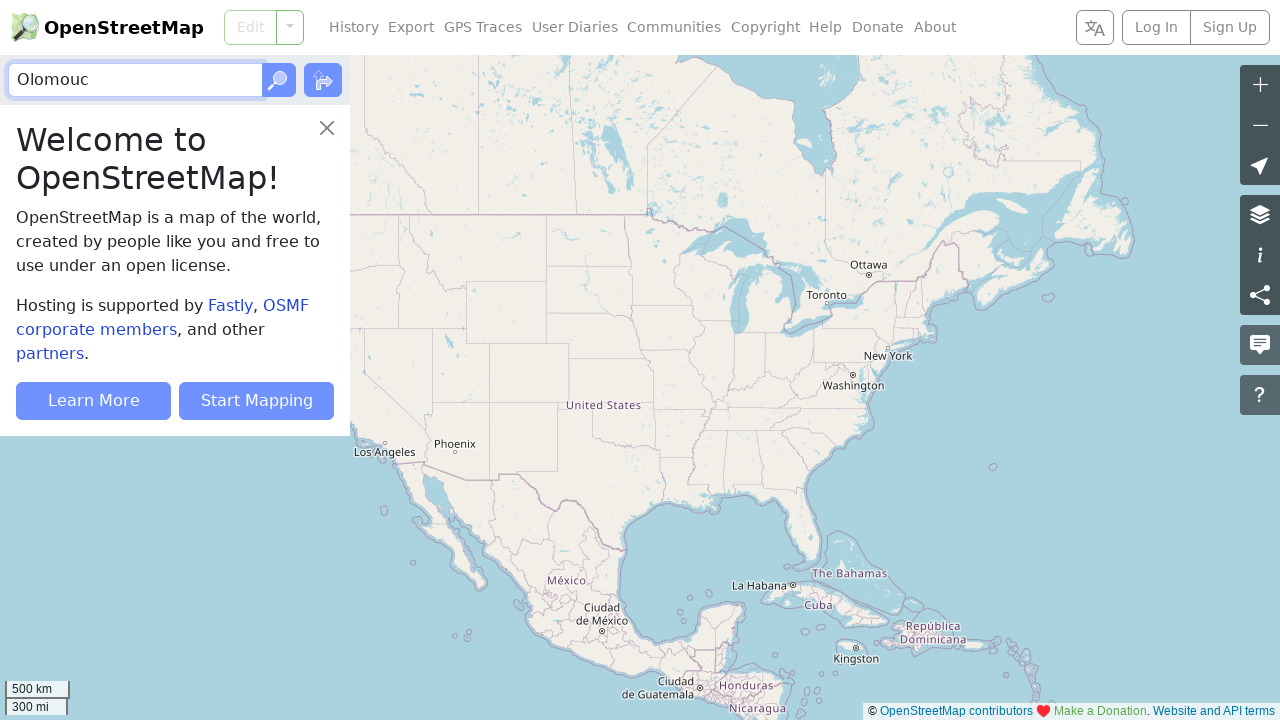

Clicked Go button to search for Olomouc at (279, 80) on internal:role=button[name="Go"i]
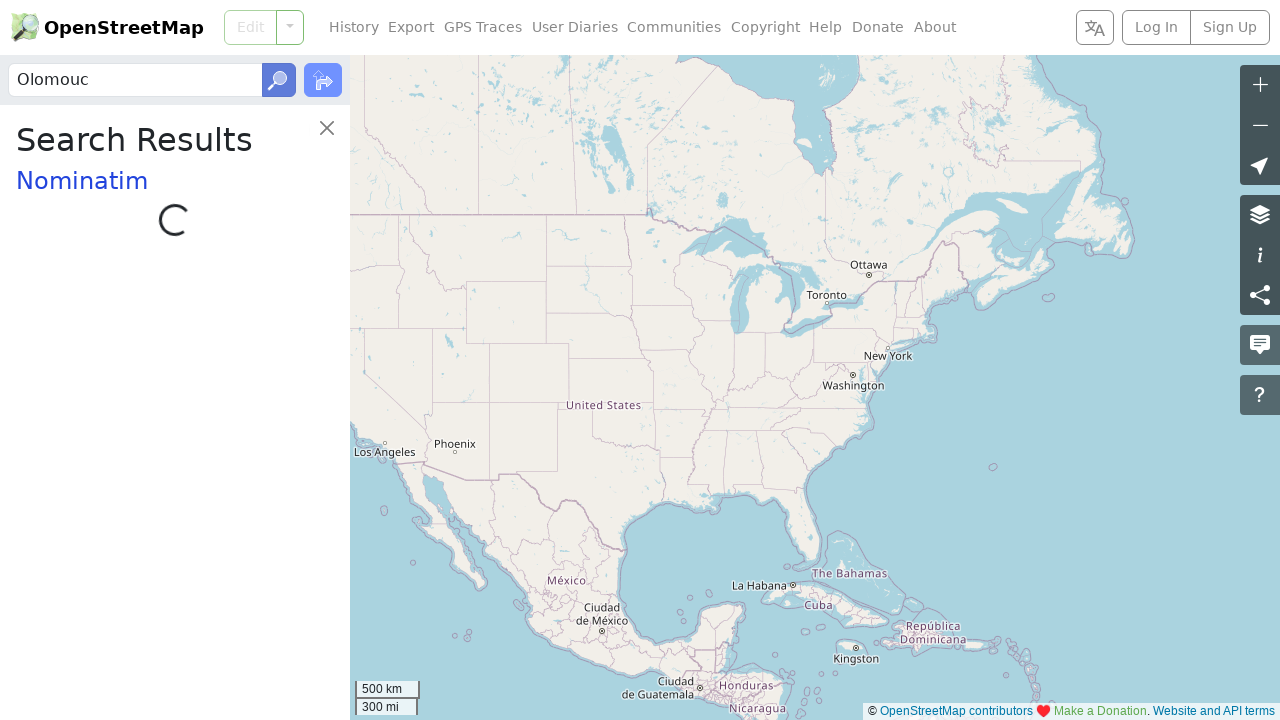

Sidebar content loaded
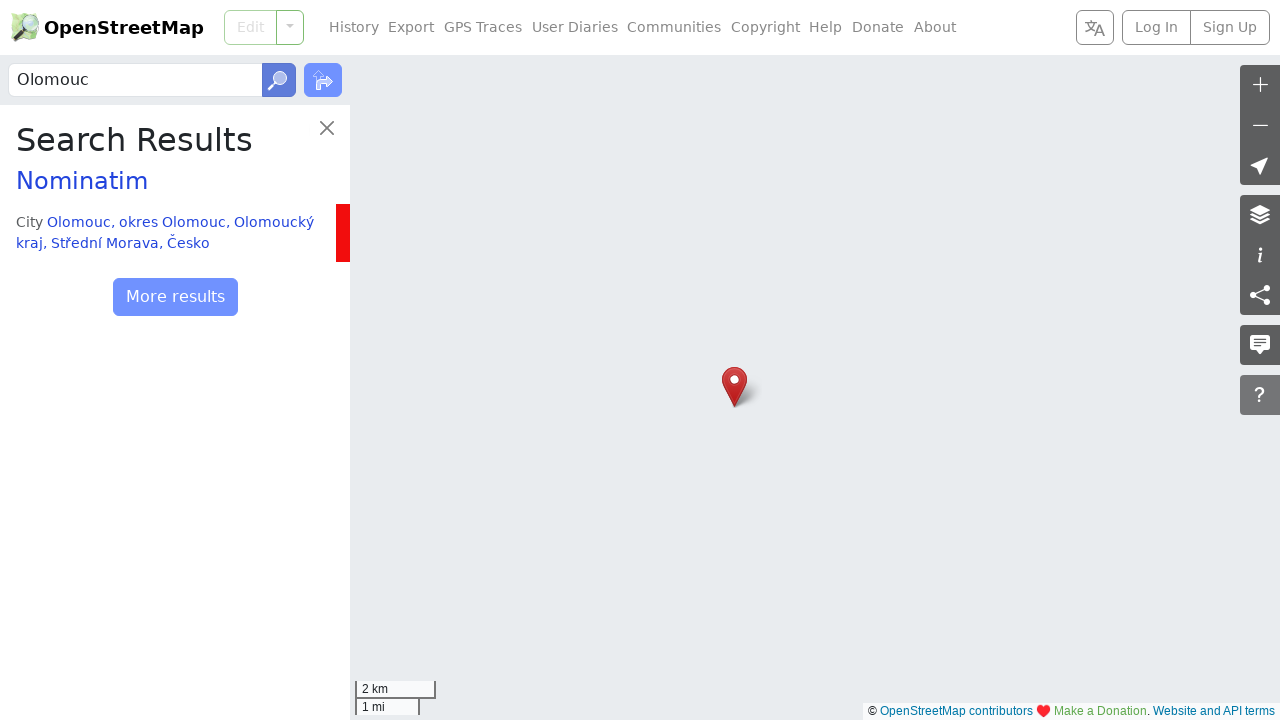

Page finished loading (domcontentloaded)
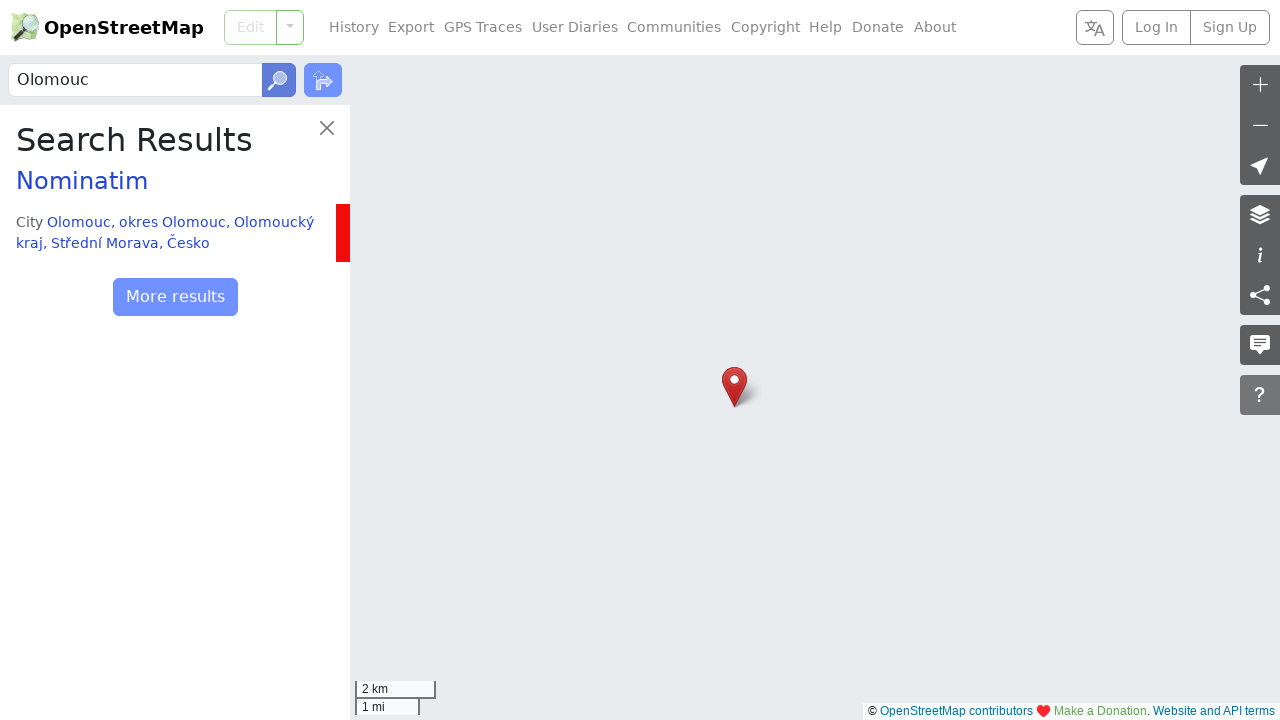

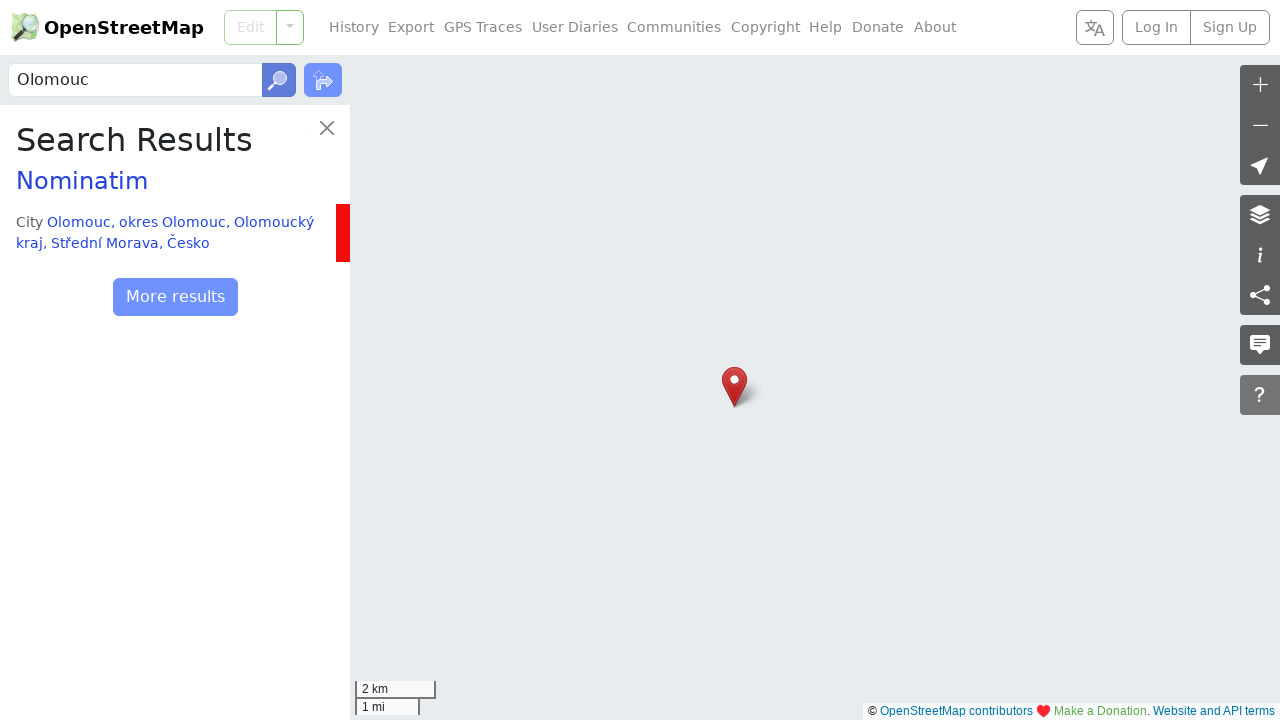